Tests navigation to the Projects section by clicking the Projects link and verifying the section header is visible

Starting URL: https://natashabag.github.io/

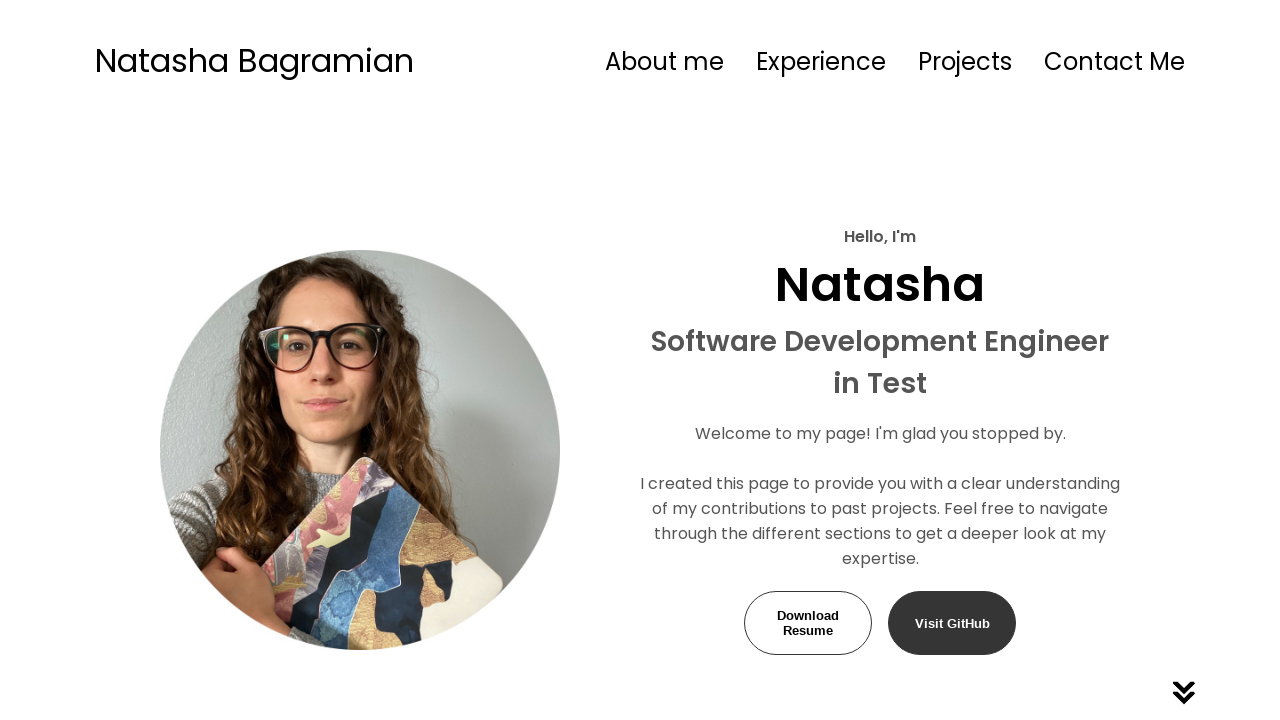

Clicked the first Projects link to navigate to Projects section at (965, 61) on internal:role=link[name="Projects"i] >> nth=0
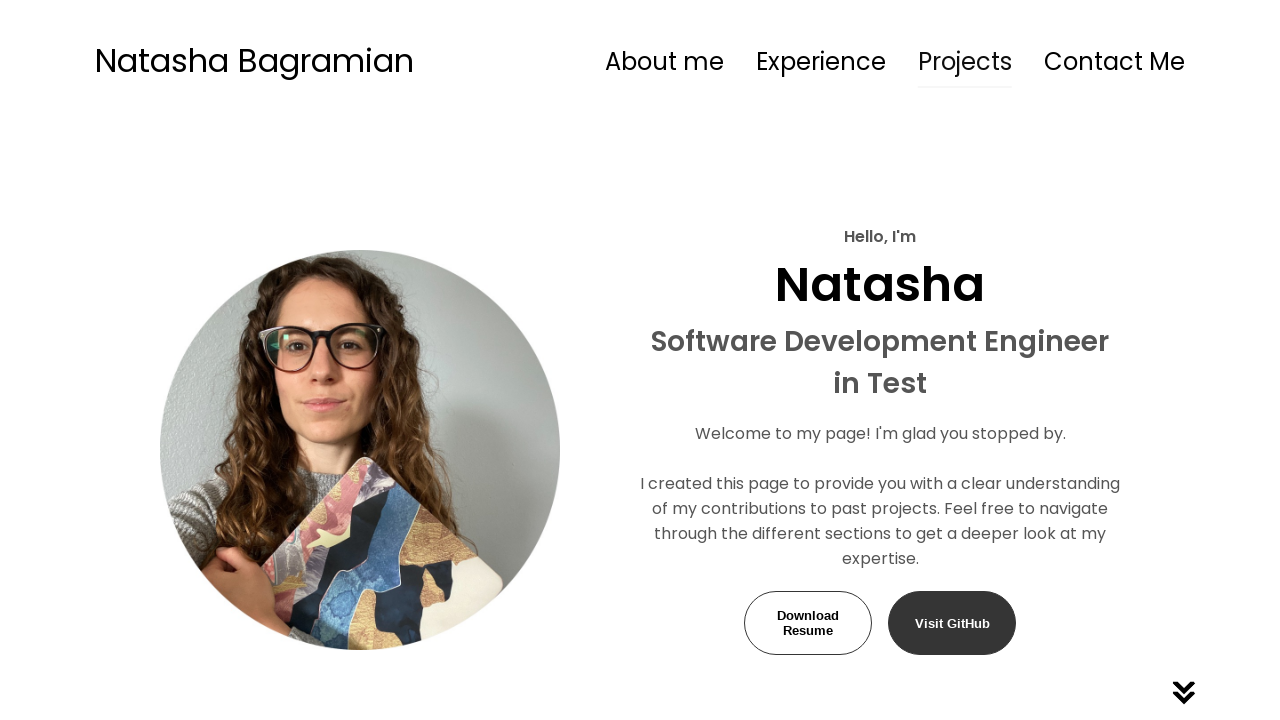

Projects section header is visible, confirming successful navigation to Projects section
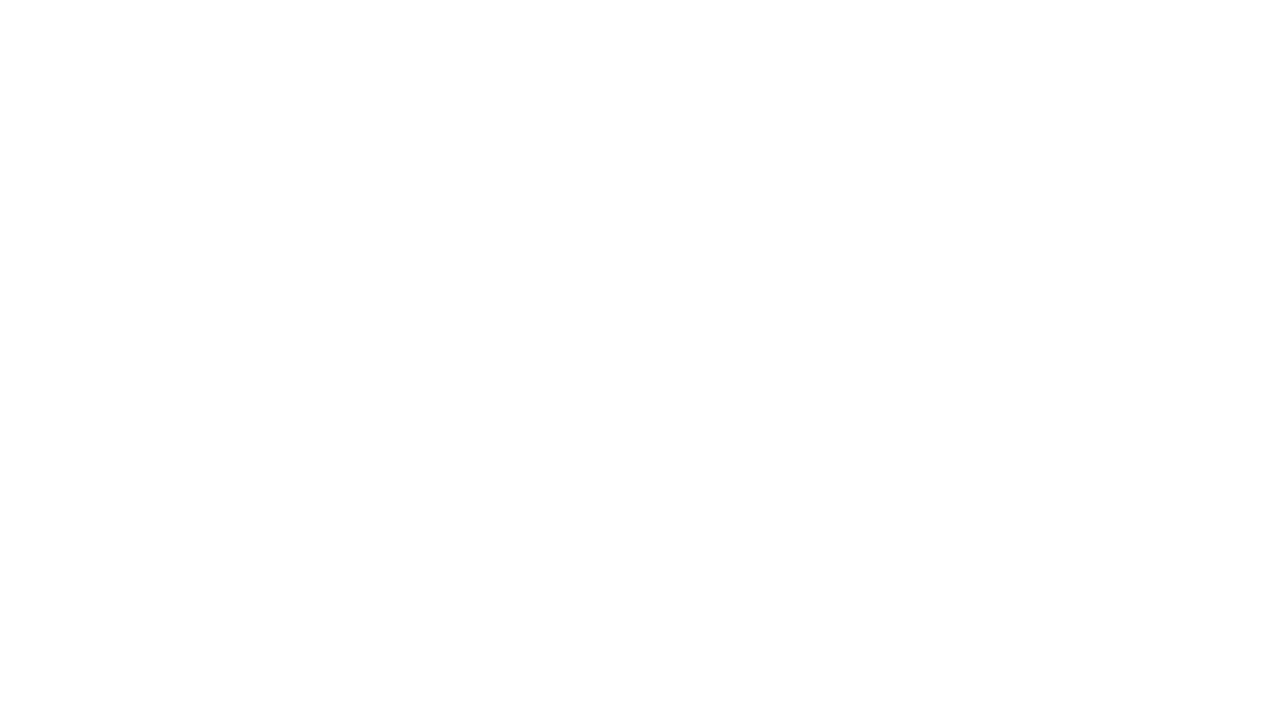

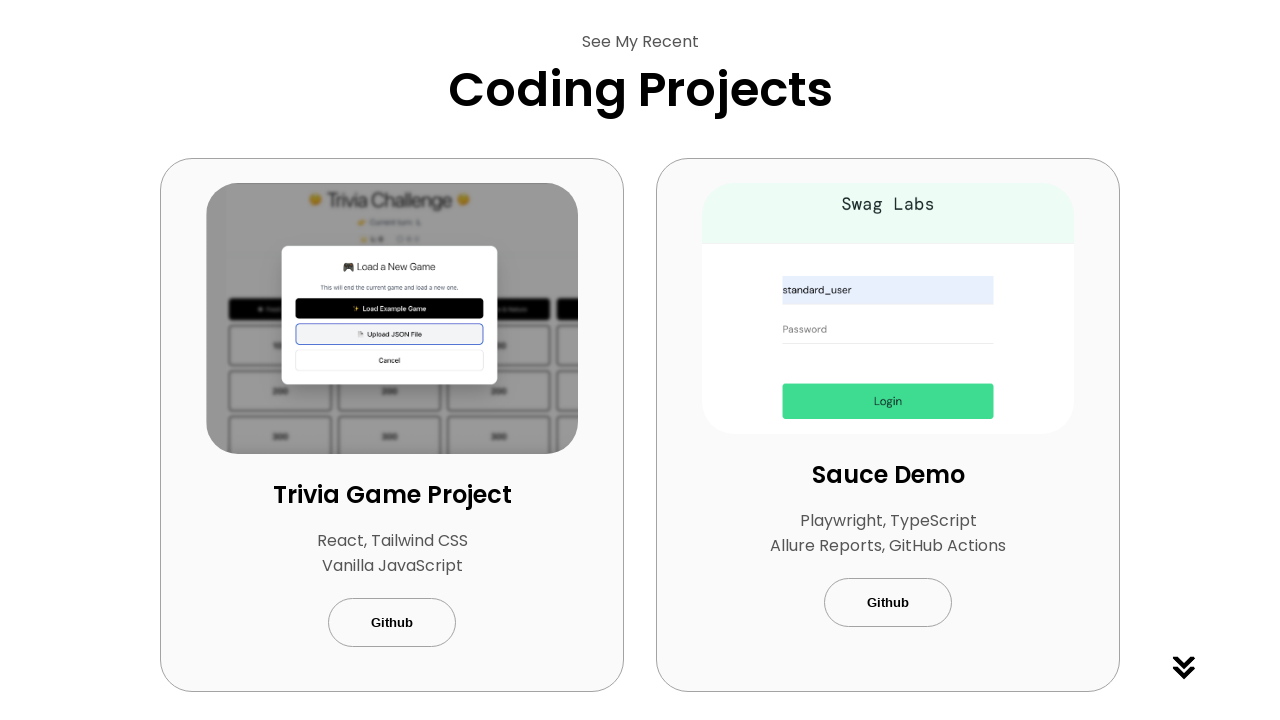